Opens a browser, navigates to awesomeqa.com, and verifies the page loads by checking the title is available.

Starting URL: https://awesomeqa.com/

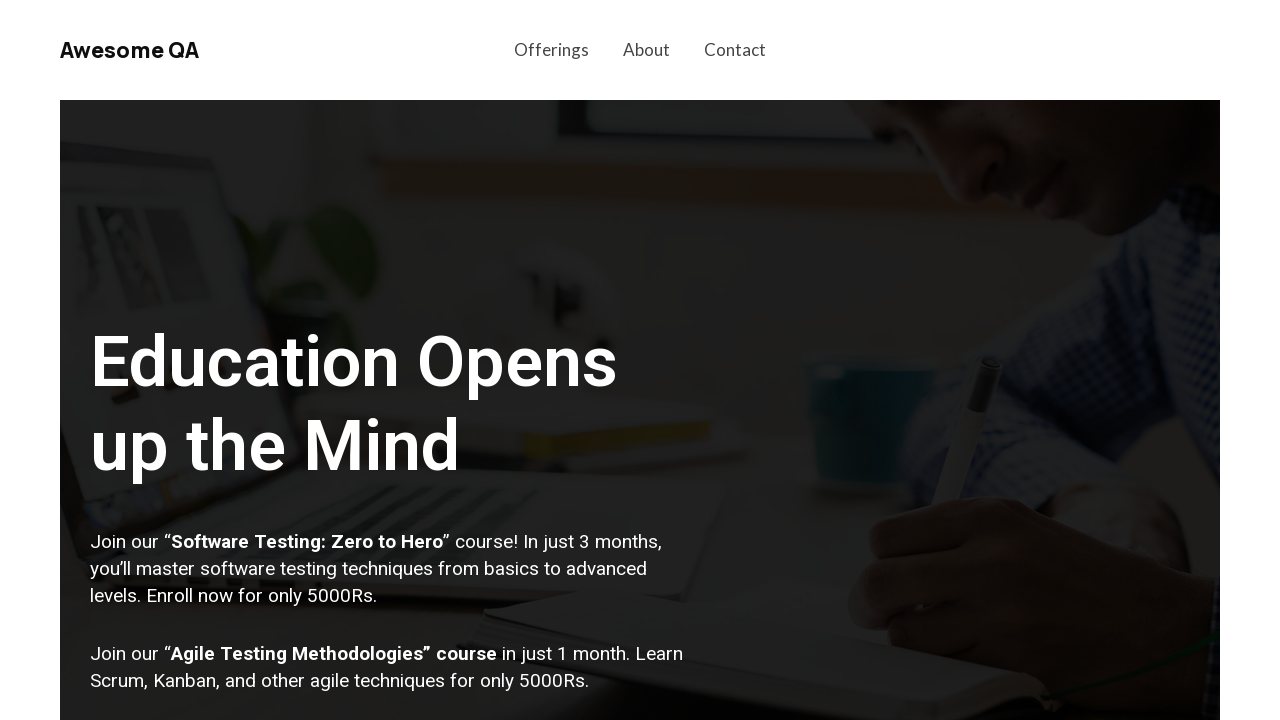

Set viewport size to 1920x1080
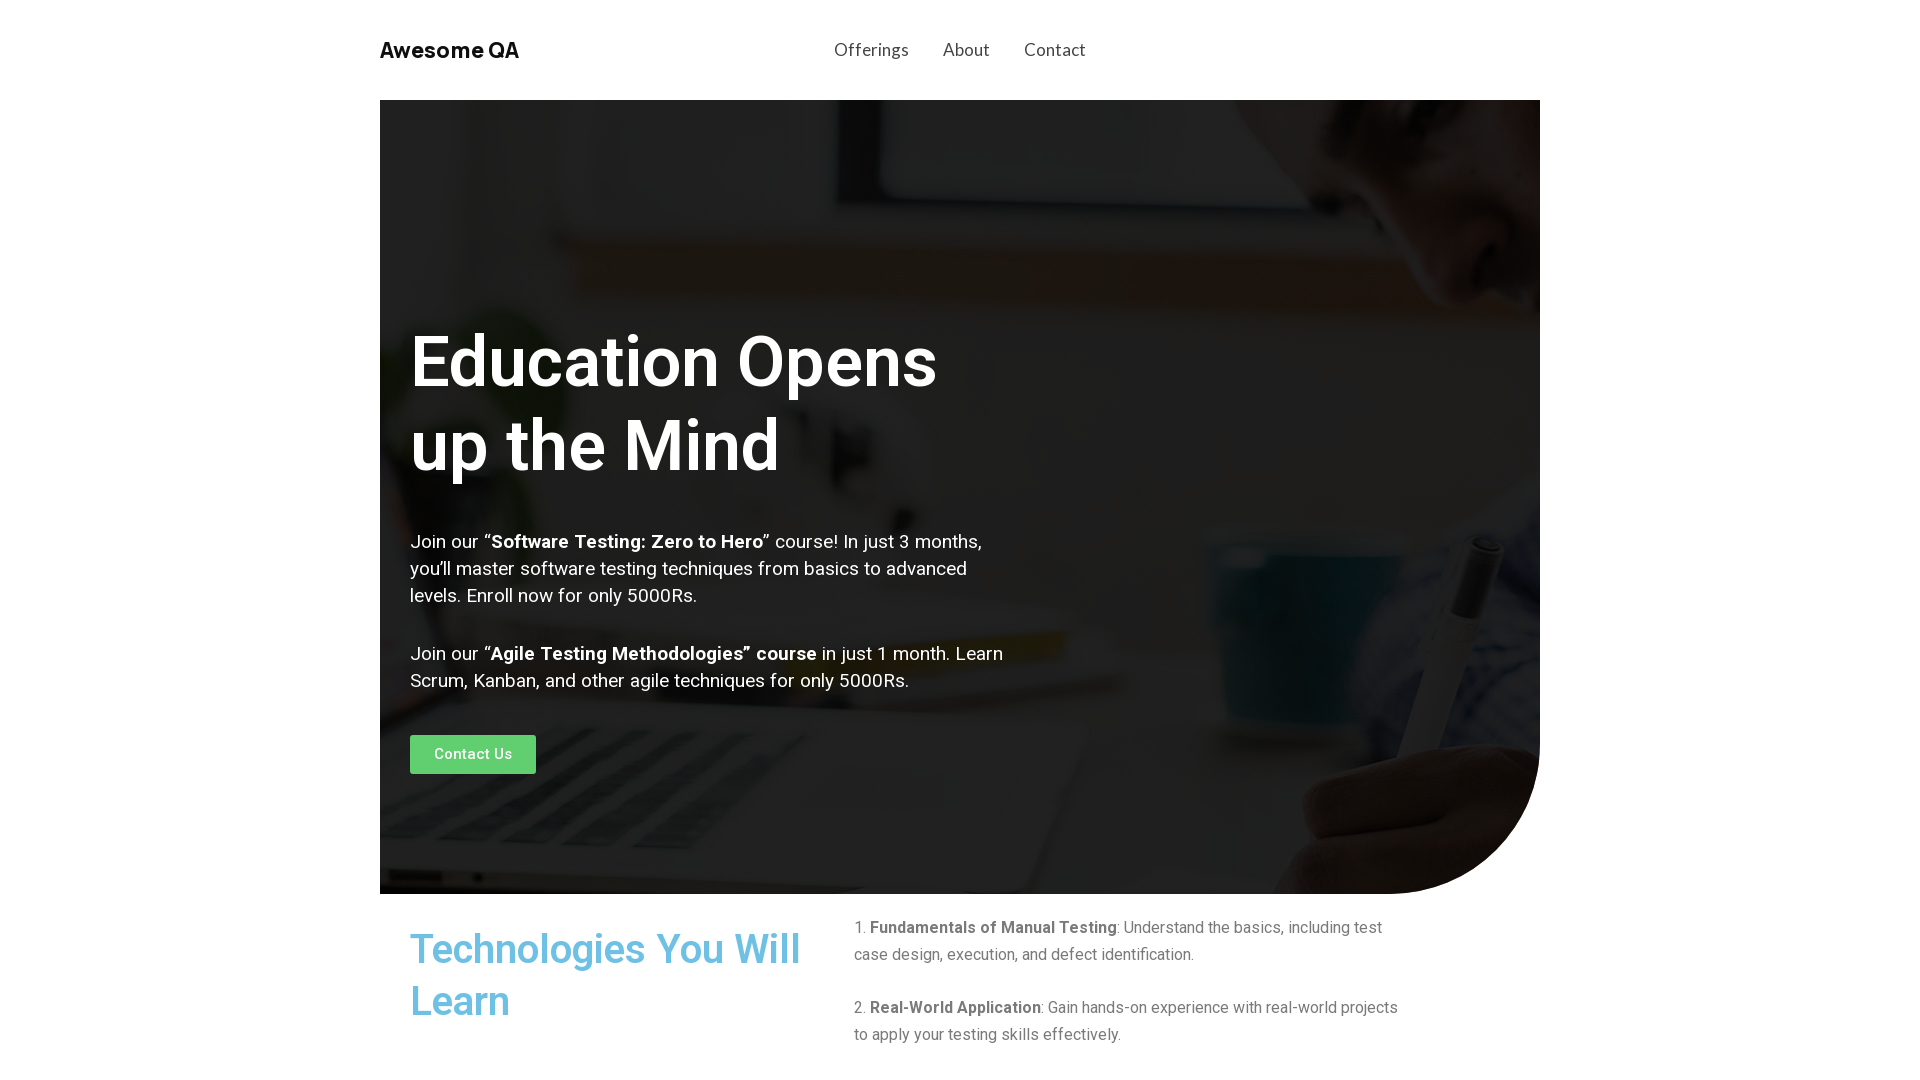

Page DOM content loaded
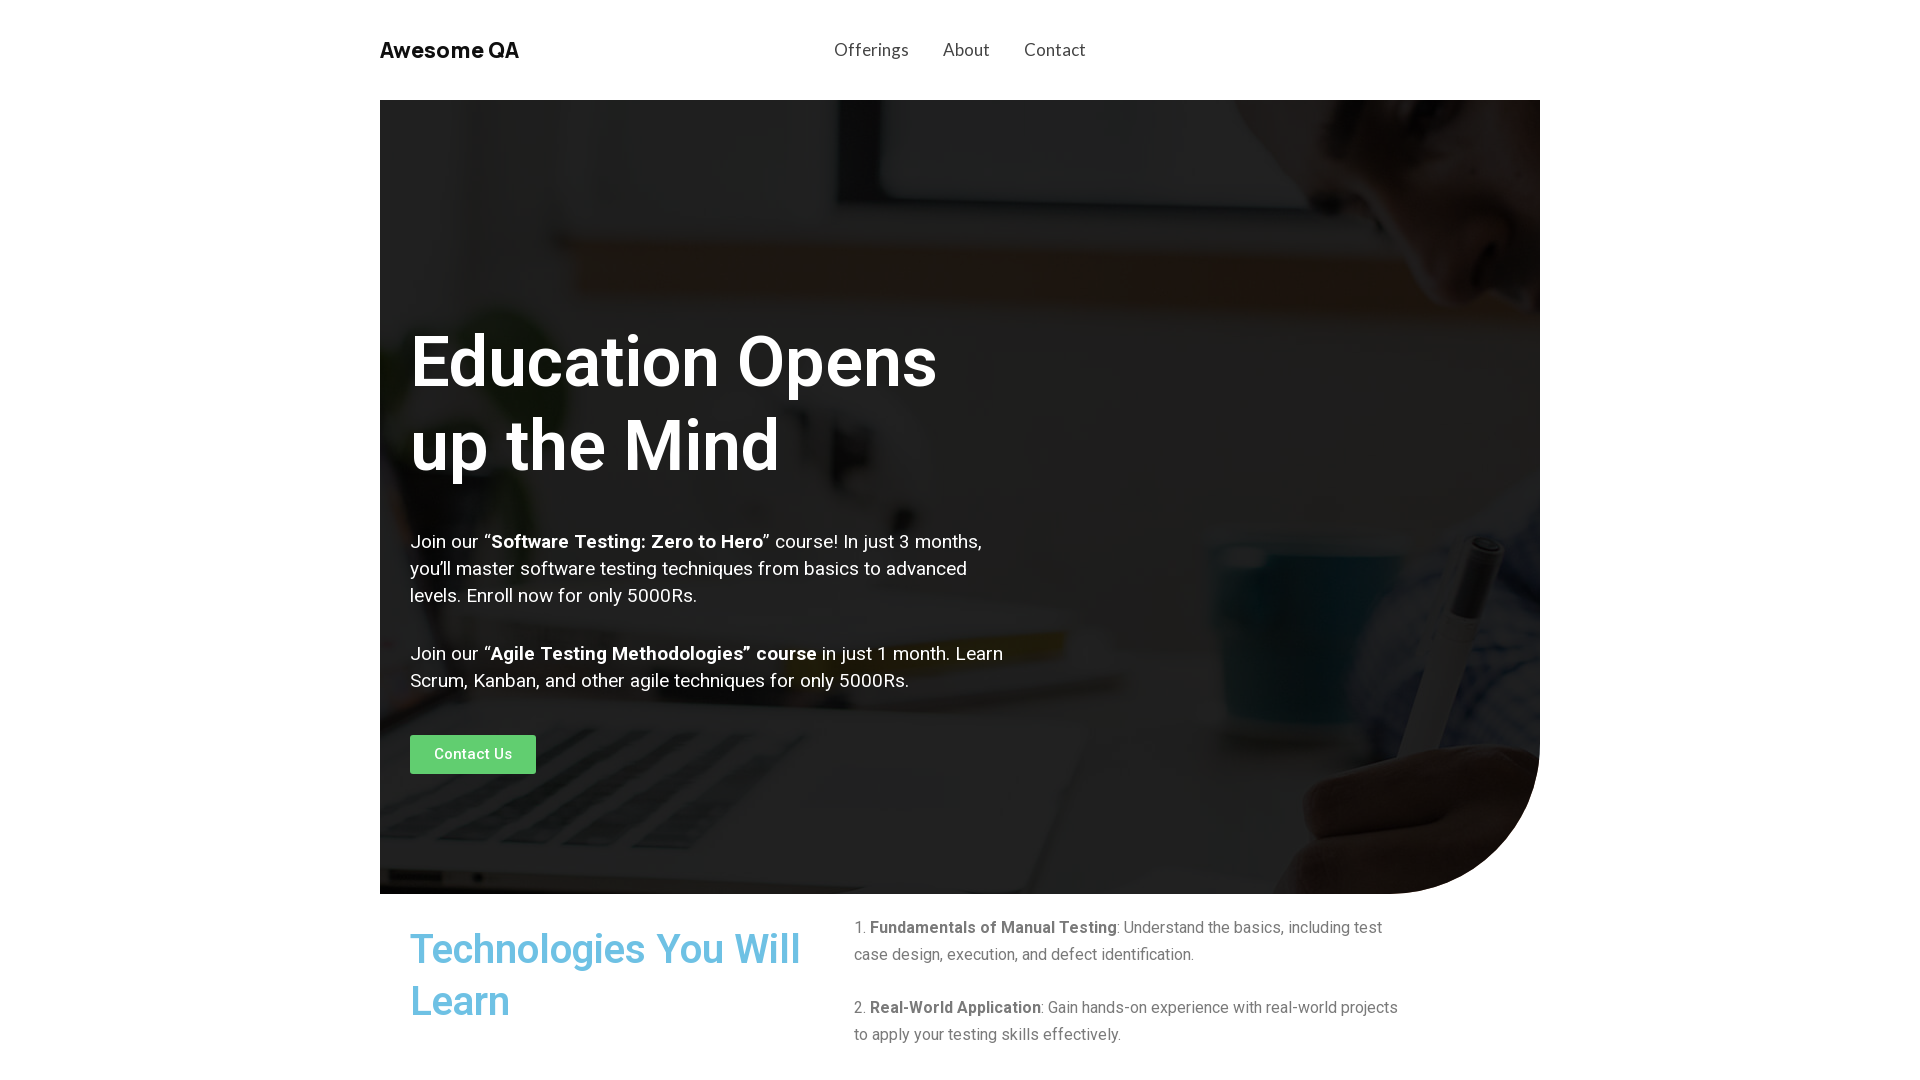

Retrieved page title: 'Home - Awesome QA'
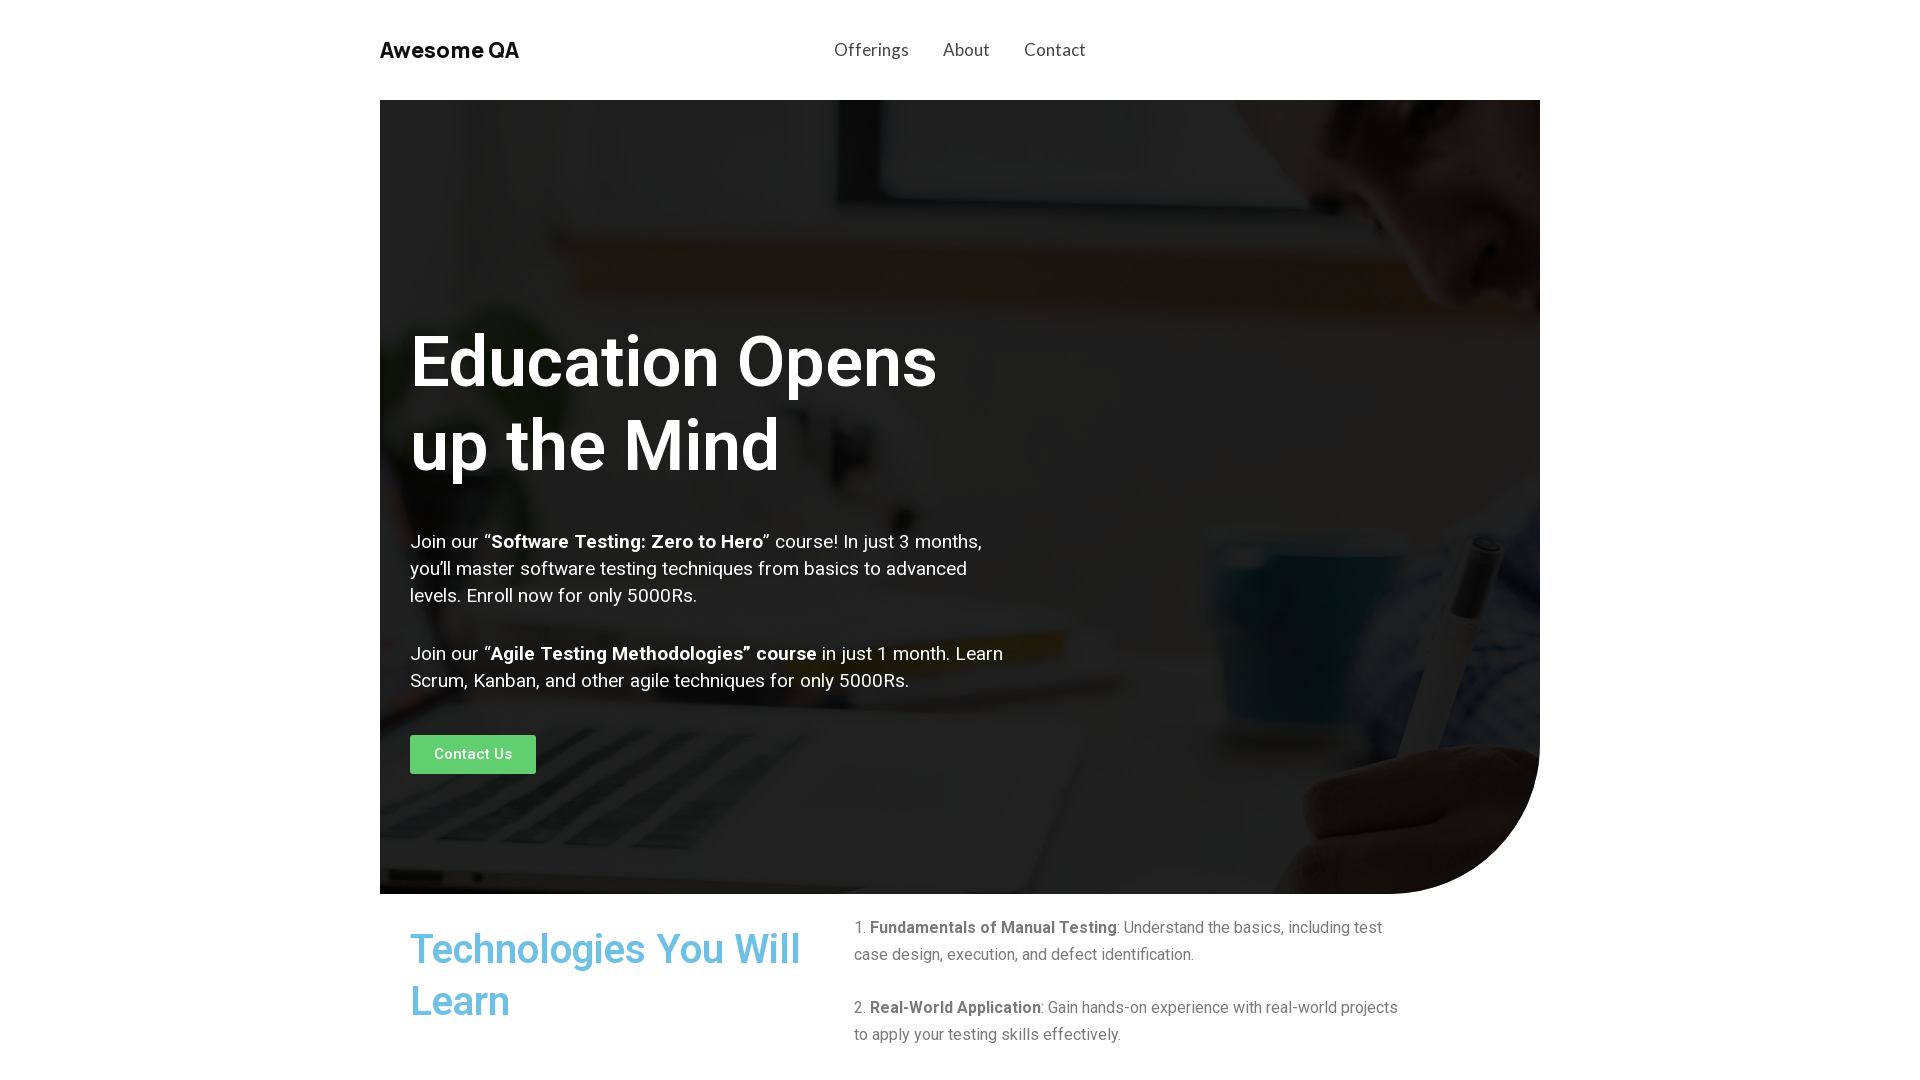

Verified page title is not empty
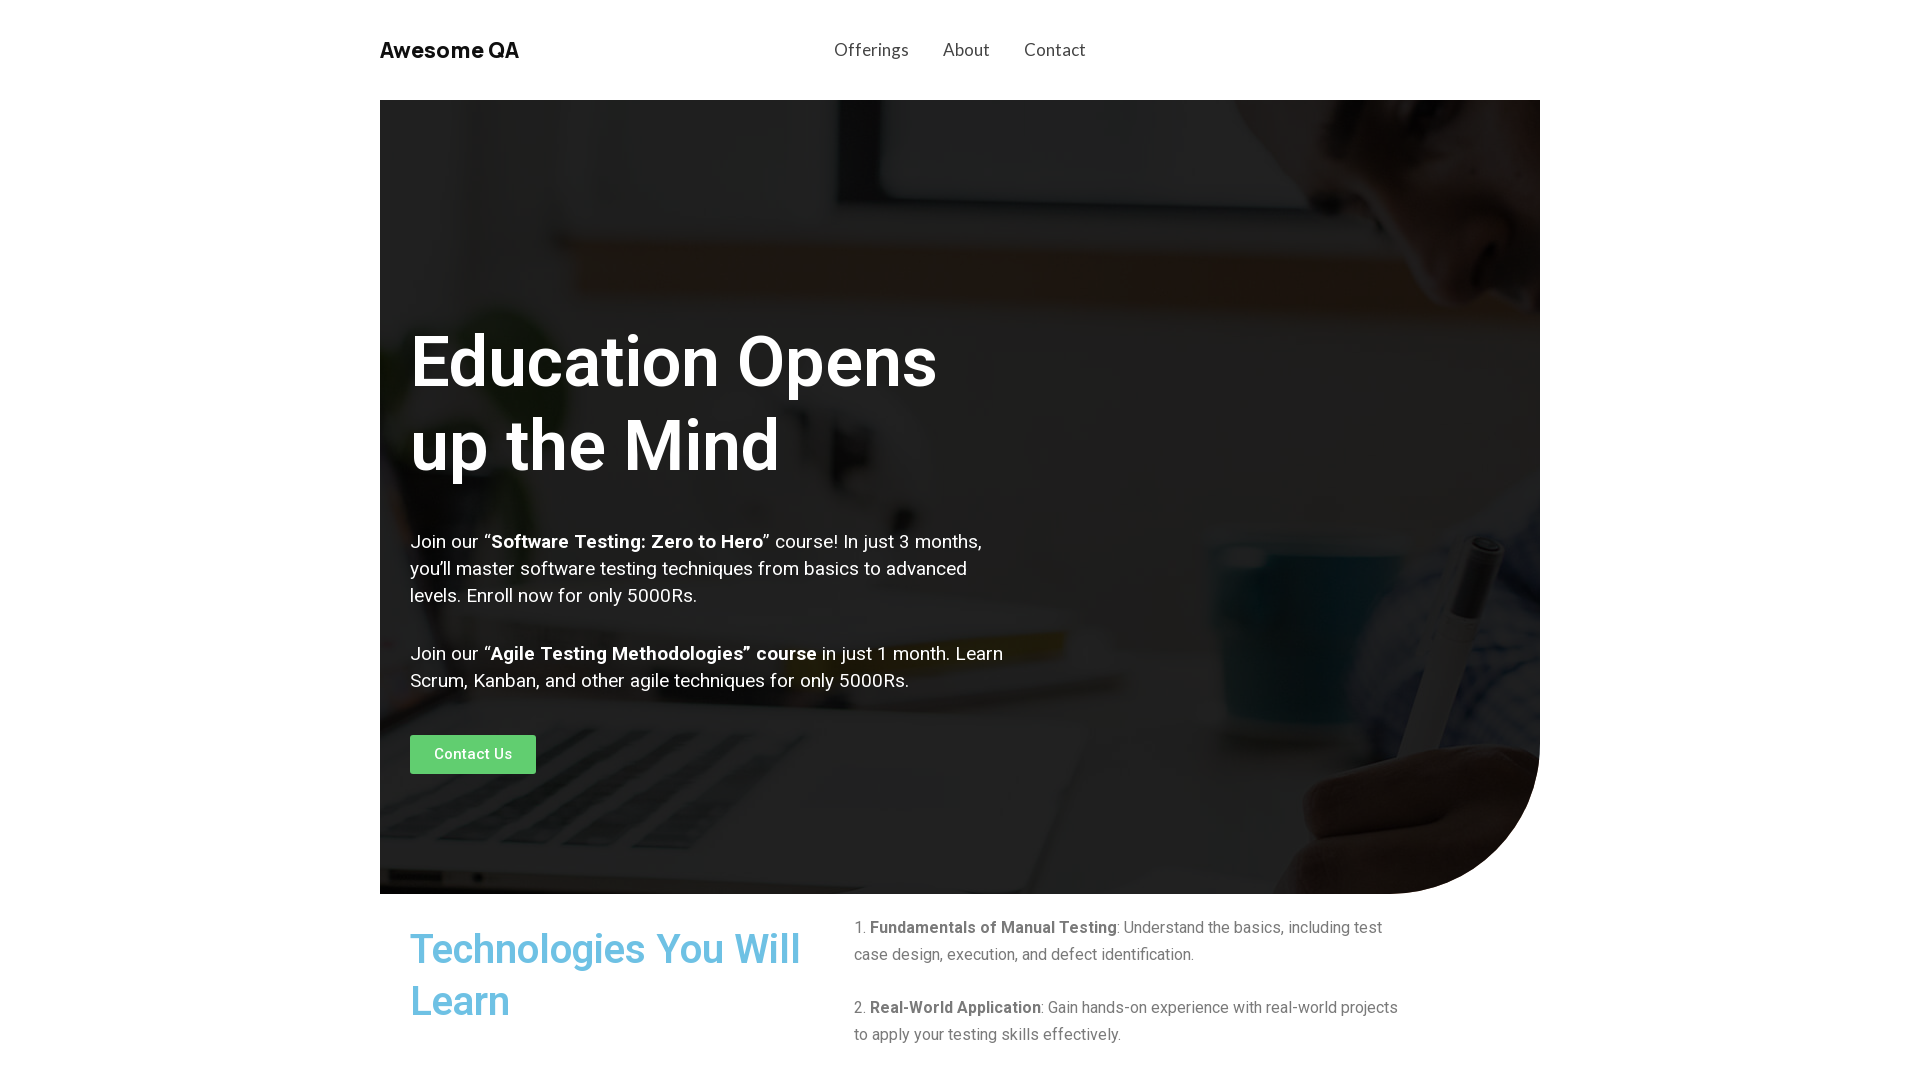

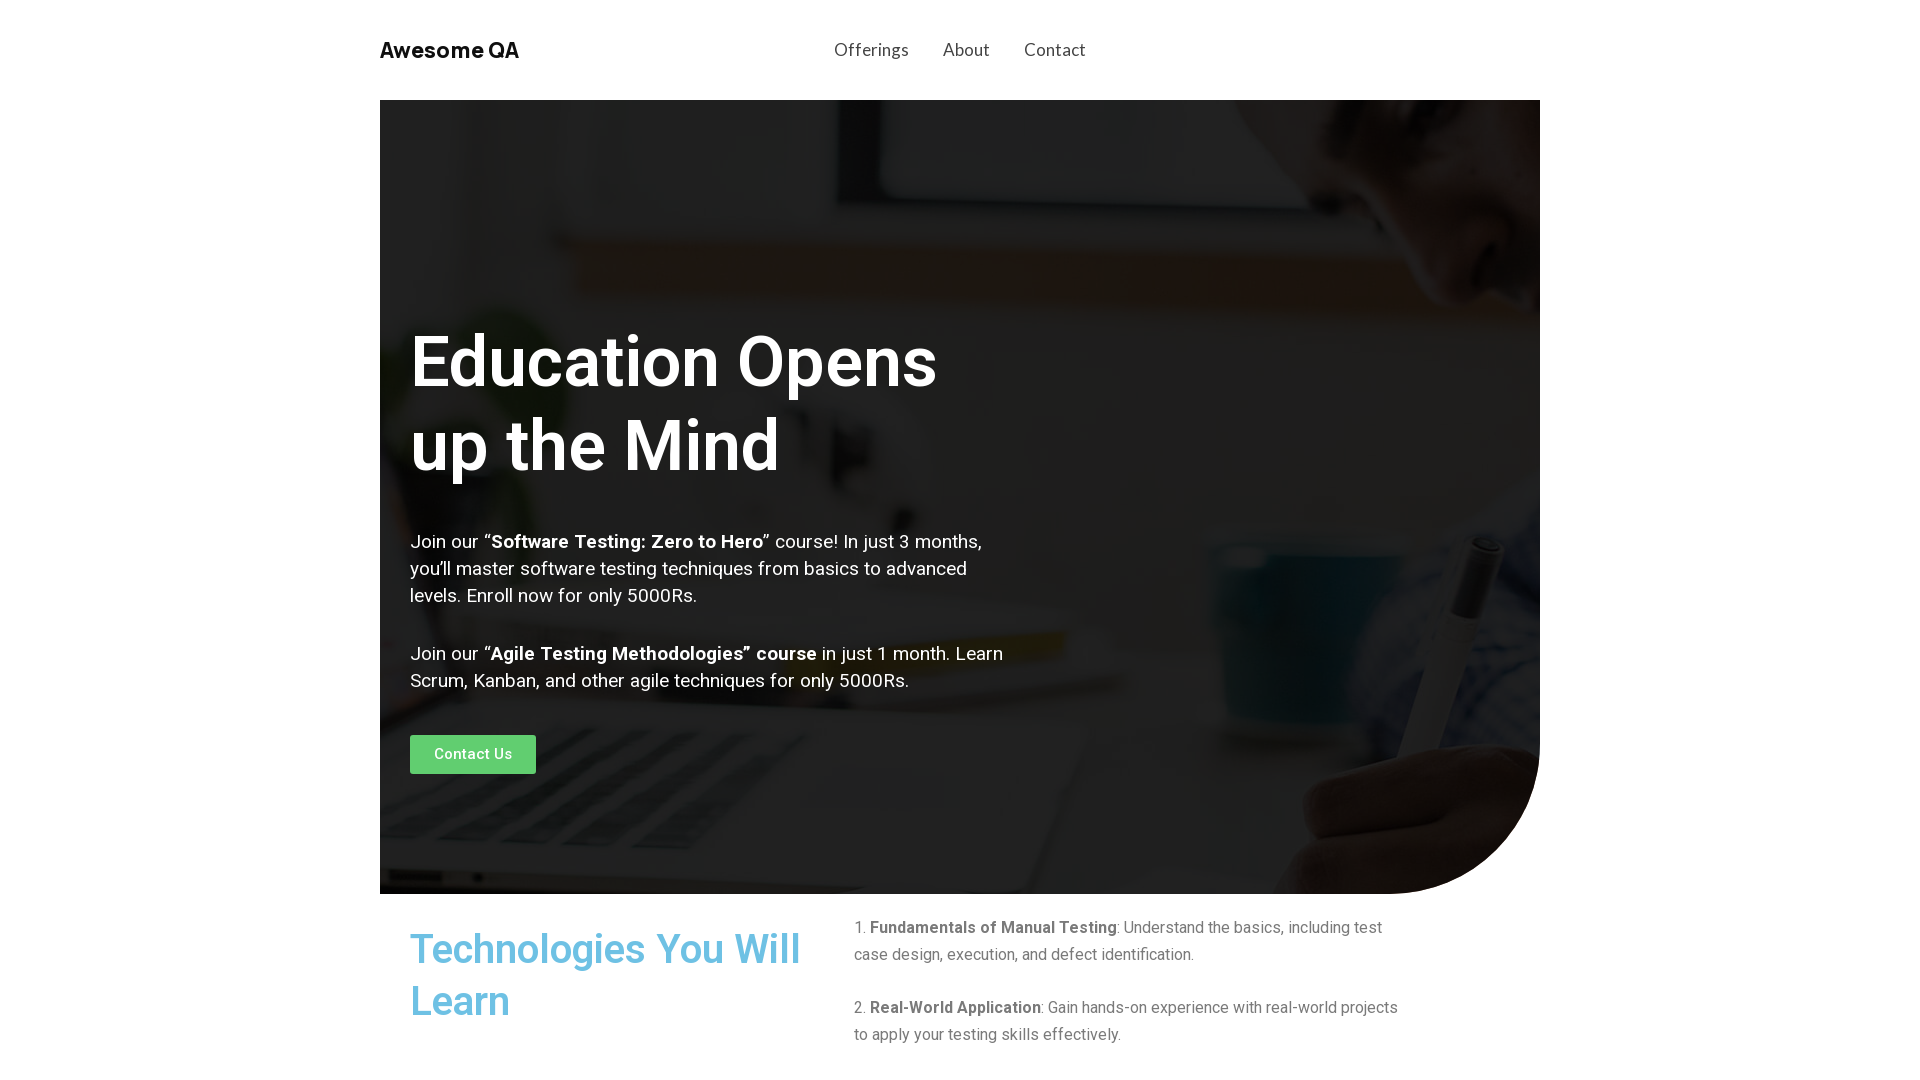